Tests scrolling functionality by scrolling to a specific element (eBooks heading) on a vertical scroll demo page

Starting URL: https://demoapps.qspiders.com/ui/scroll/newTabVertical

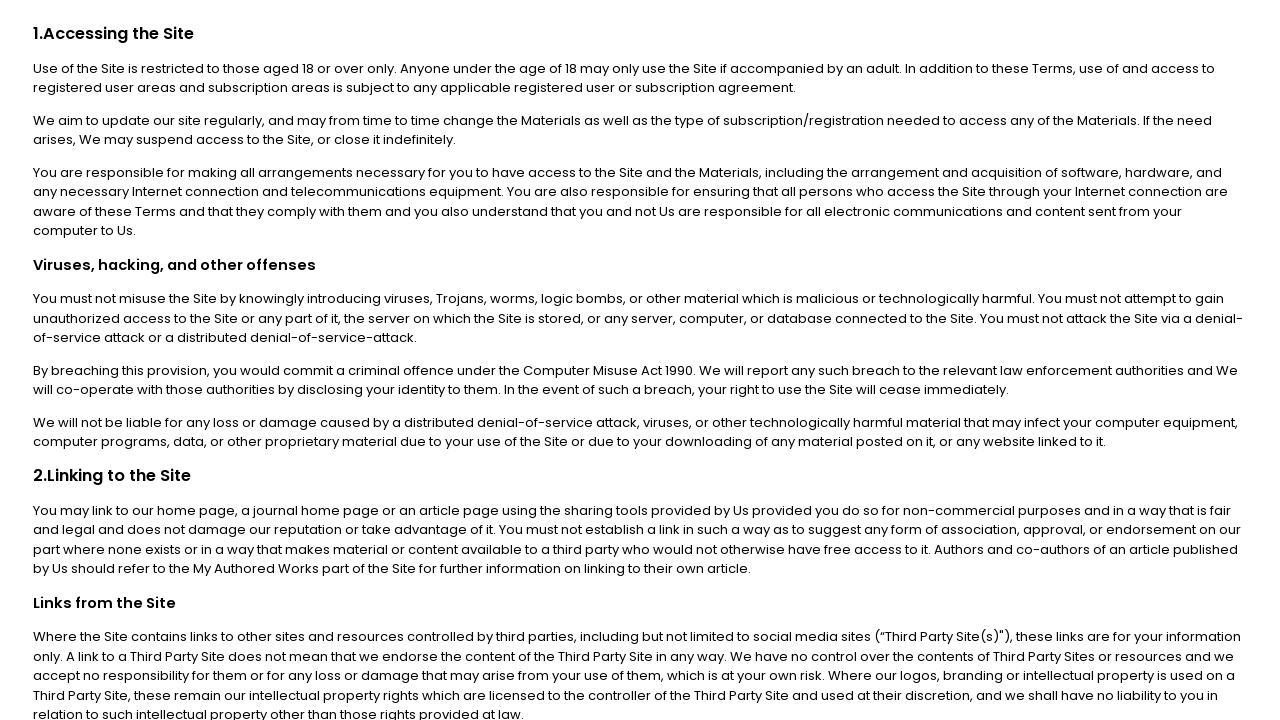

Located the eBooks heading element
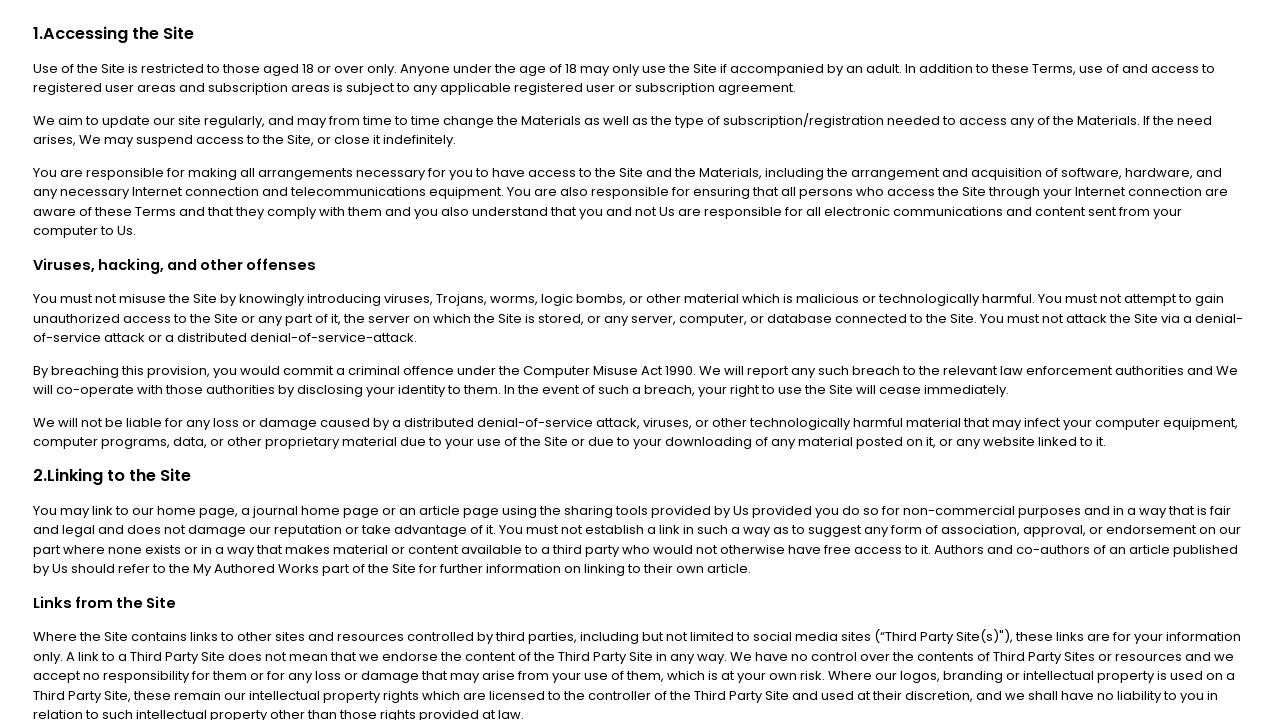

Scrolled to the eBooks heading element on vertical scroll demo page
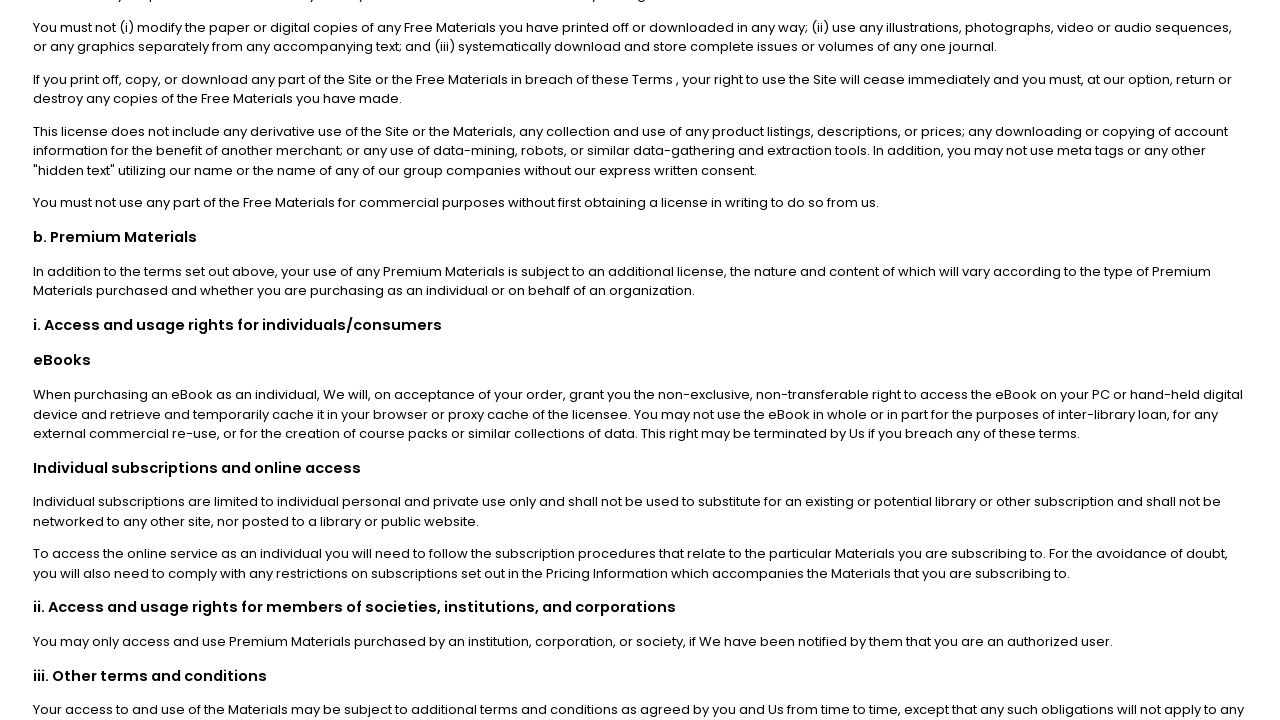

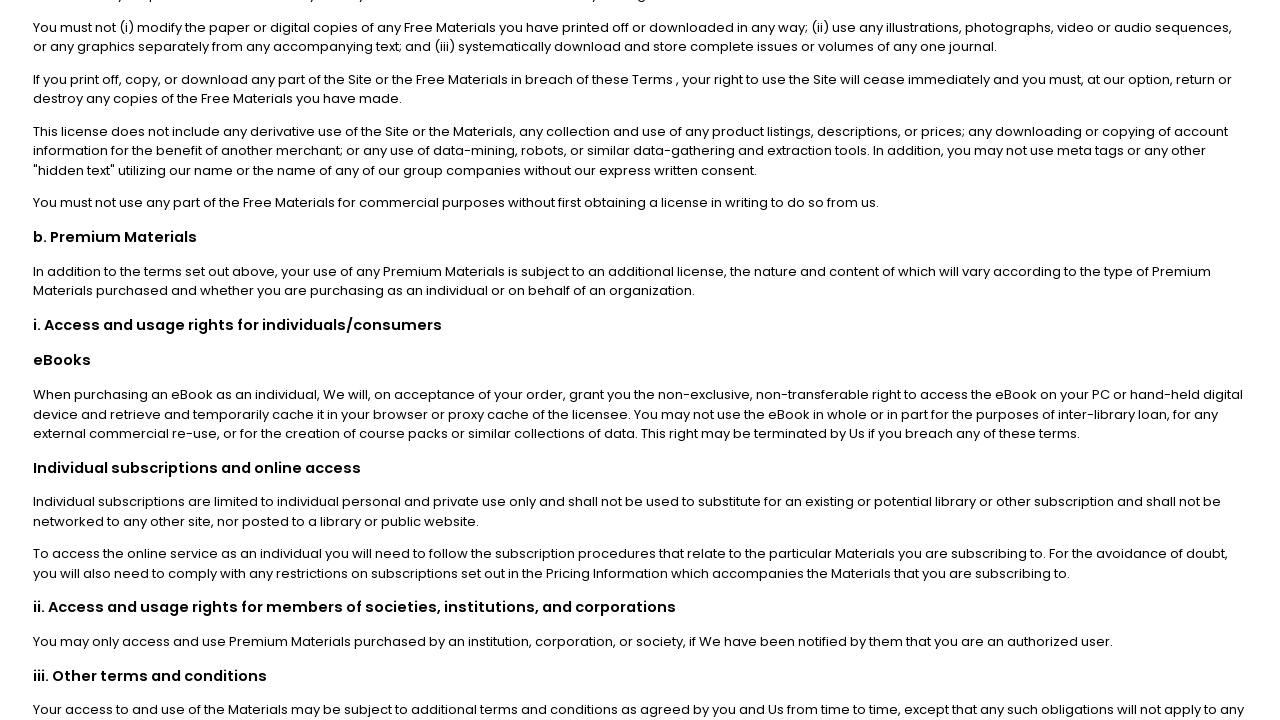